Tests window switching functionality by clicking a link that opens a new window, switching to that window, and extracting text from it

Starting URL: https://rahulshettyacademy.com/loginpagePractise/

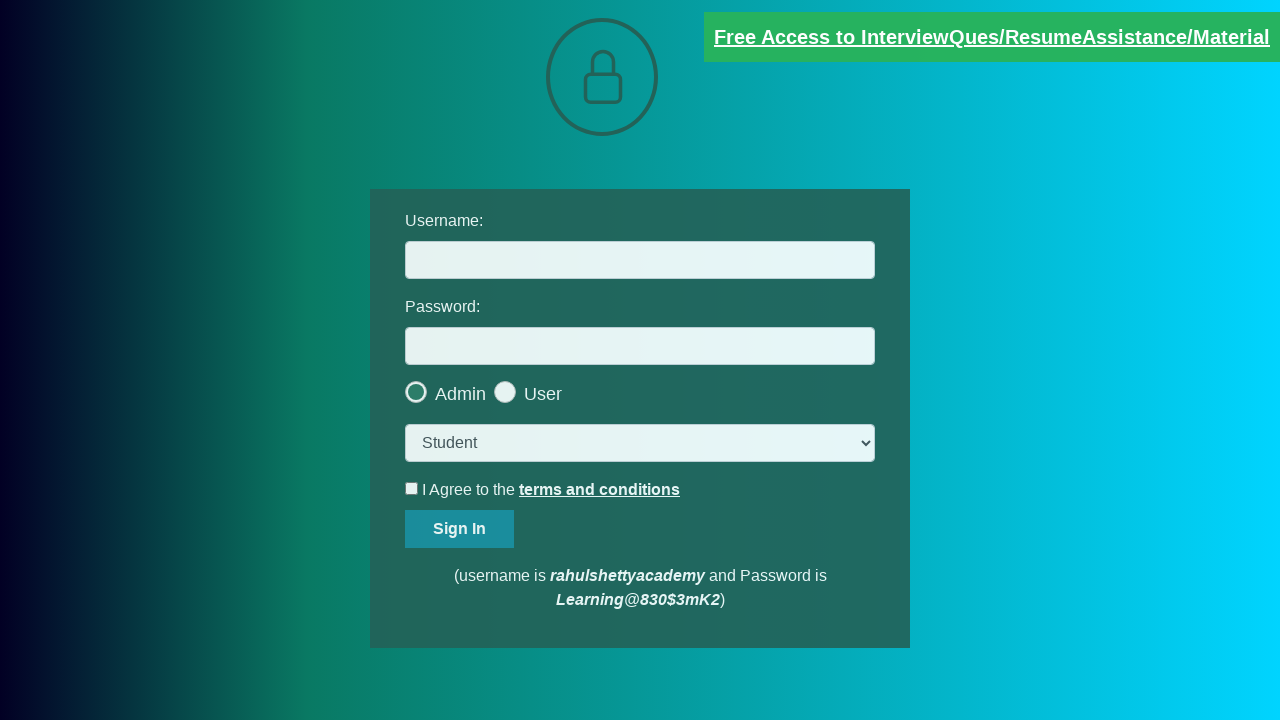

Clicked blinking text link to open new window at (992, 37) on .blinkingText
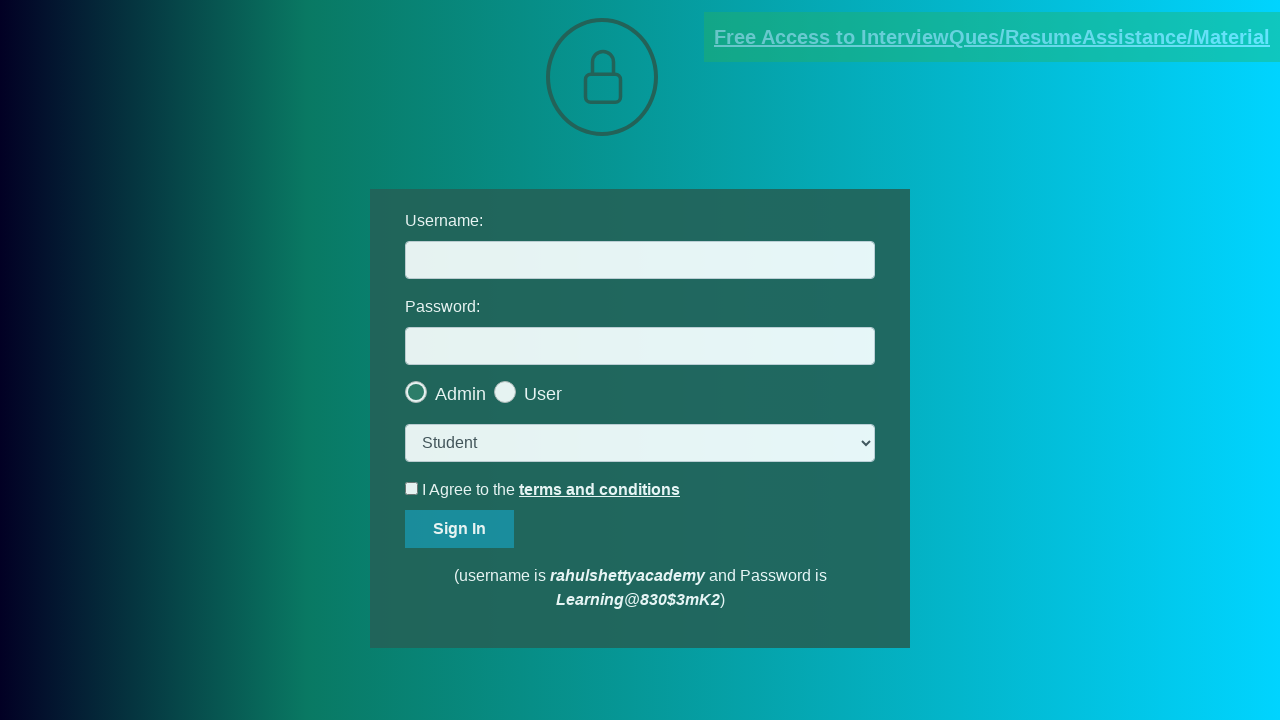

Captured new window/tab from context
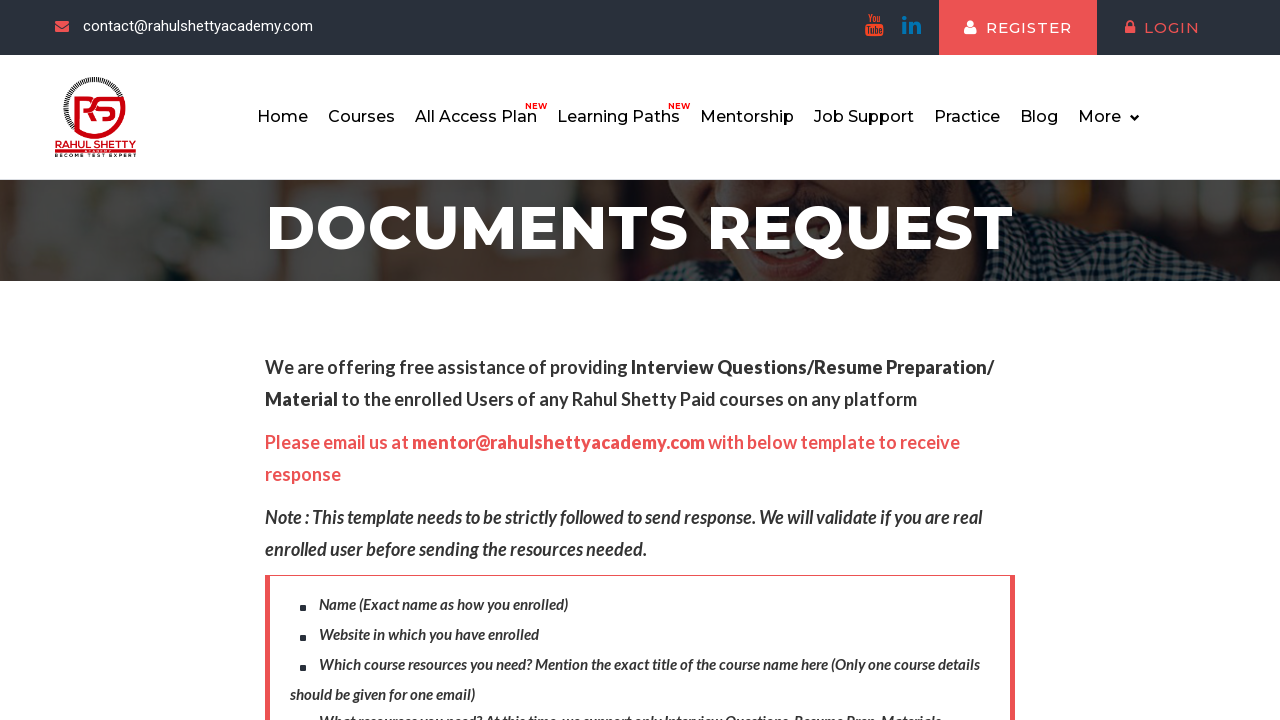

New page loaded completely
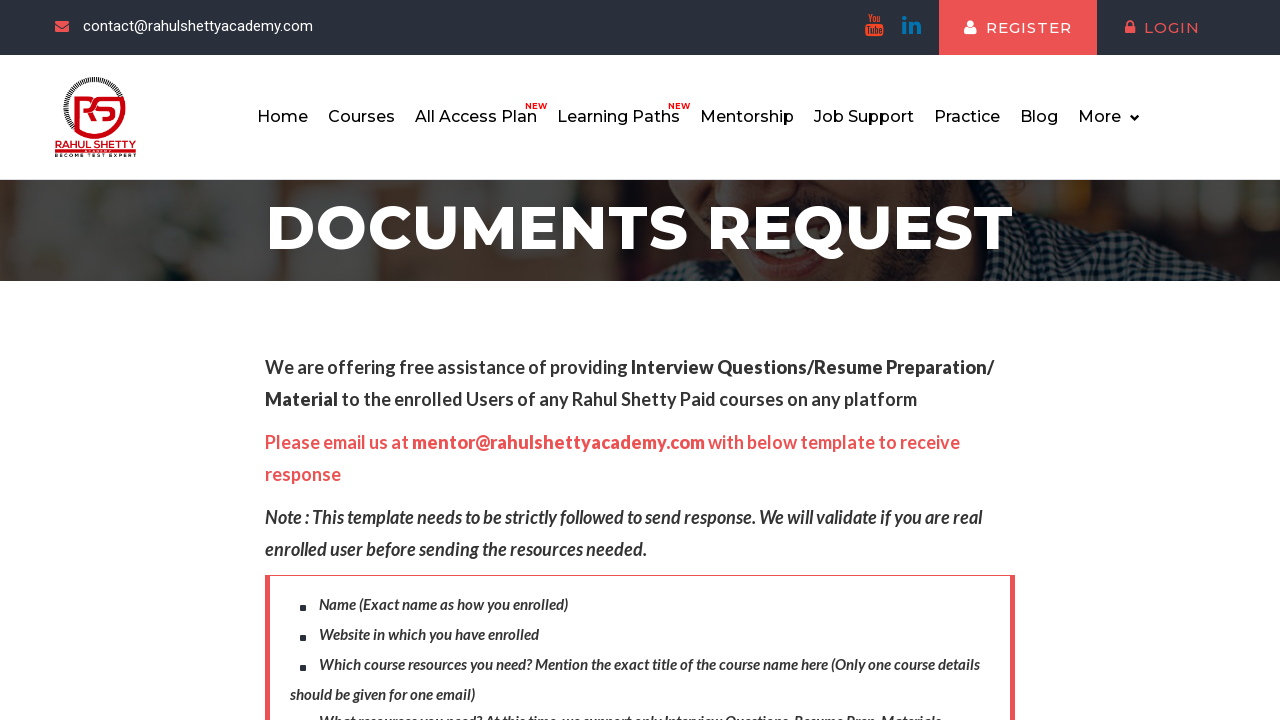

Extracted paragraph text: Please email us at mentor@rahulshettyacademy.com with below template to receive response 
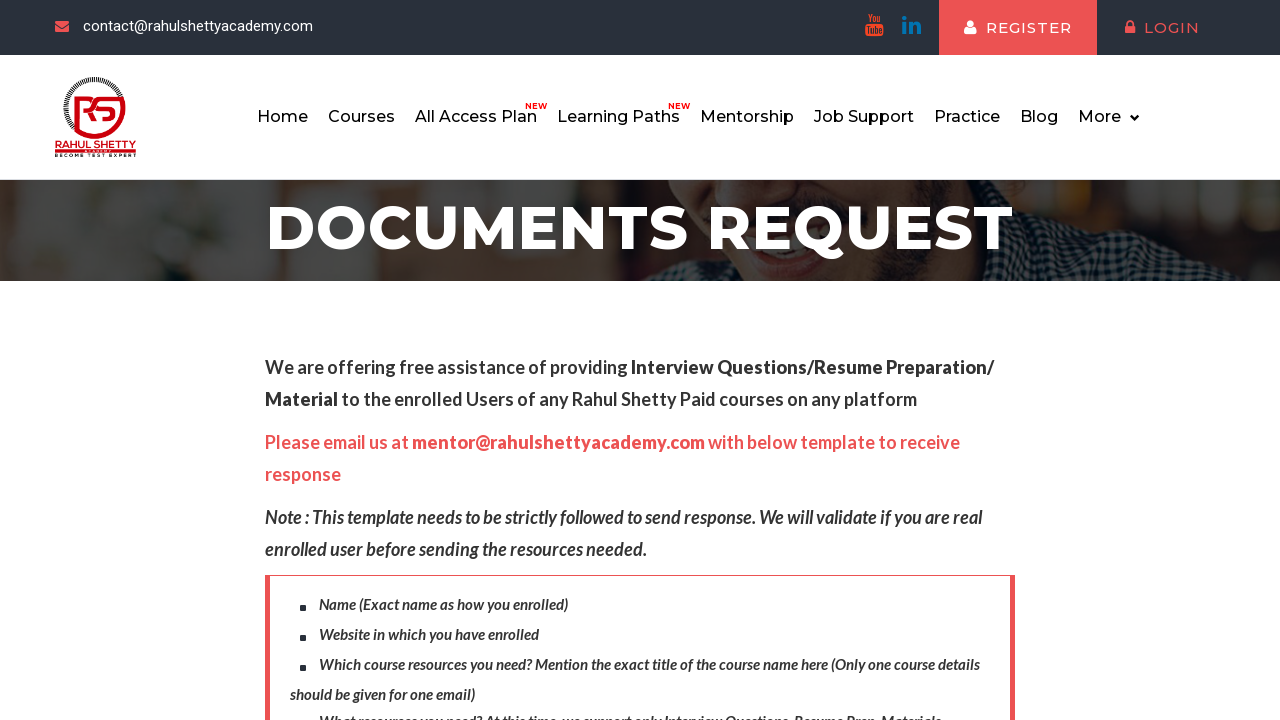

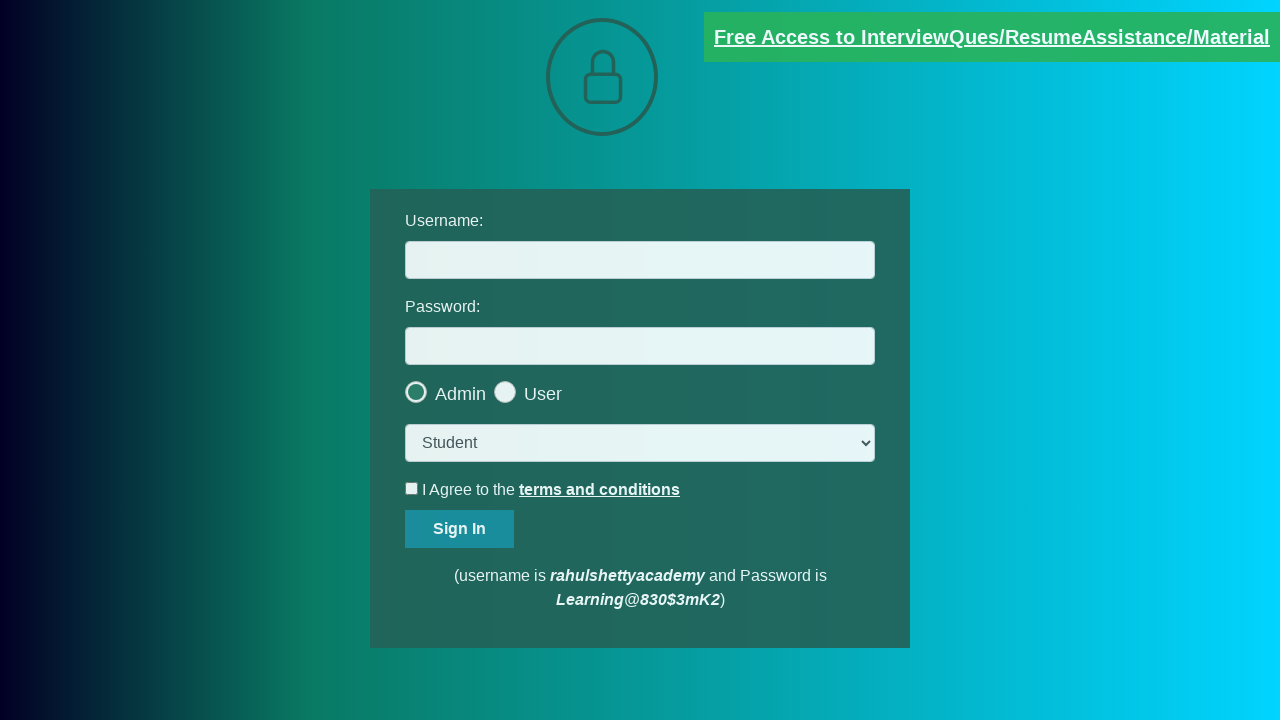